Navigates to Nykaa homepage and verifies the page loads by checking the URL and title are accessible.

Starting URL: https://www.nykaa.com

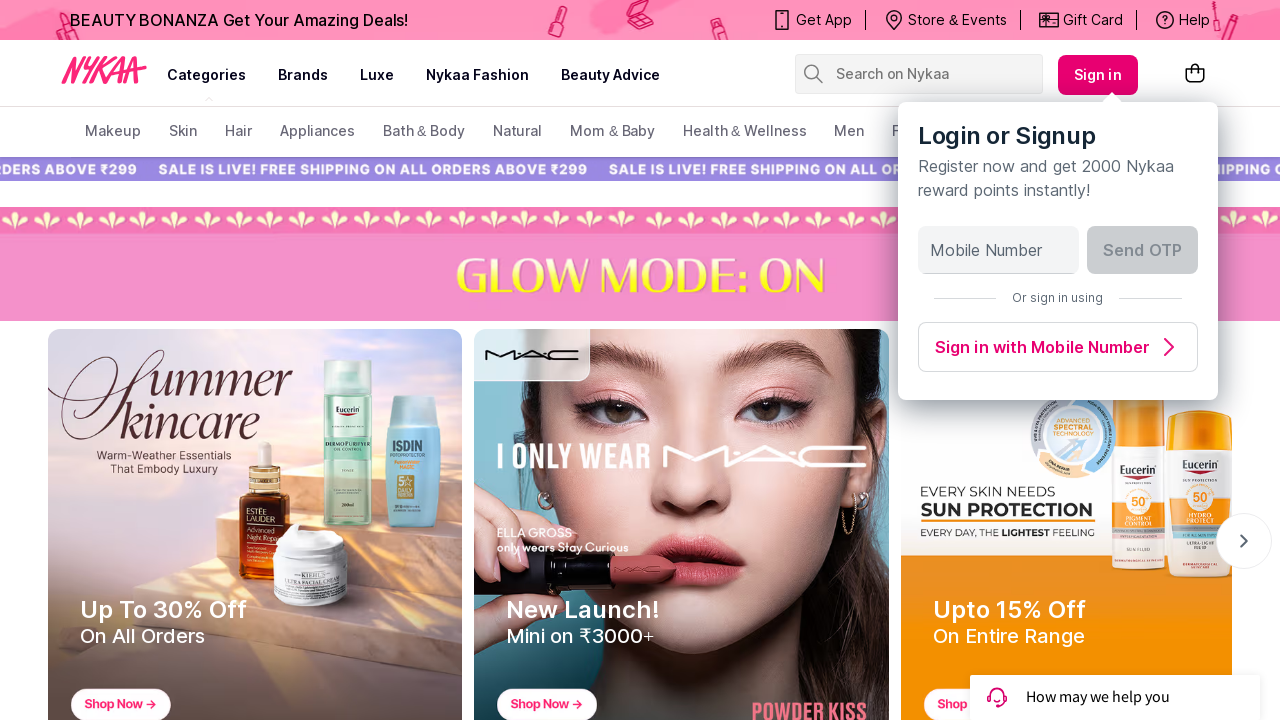

Waited for page to reach domcontentloaded state
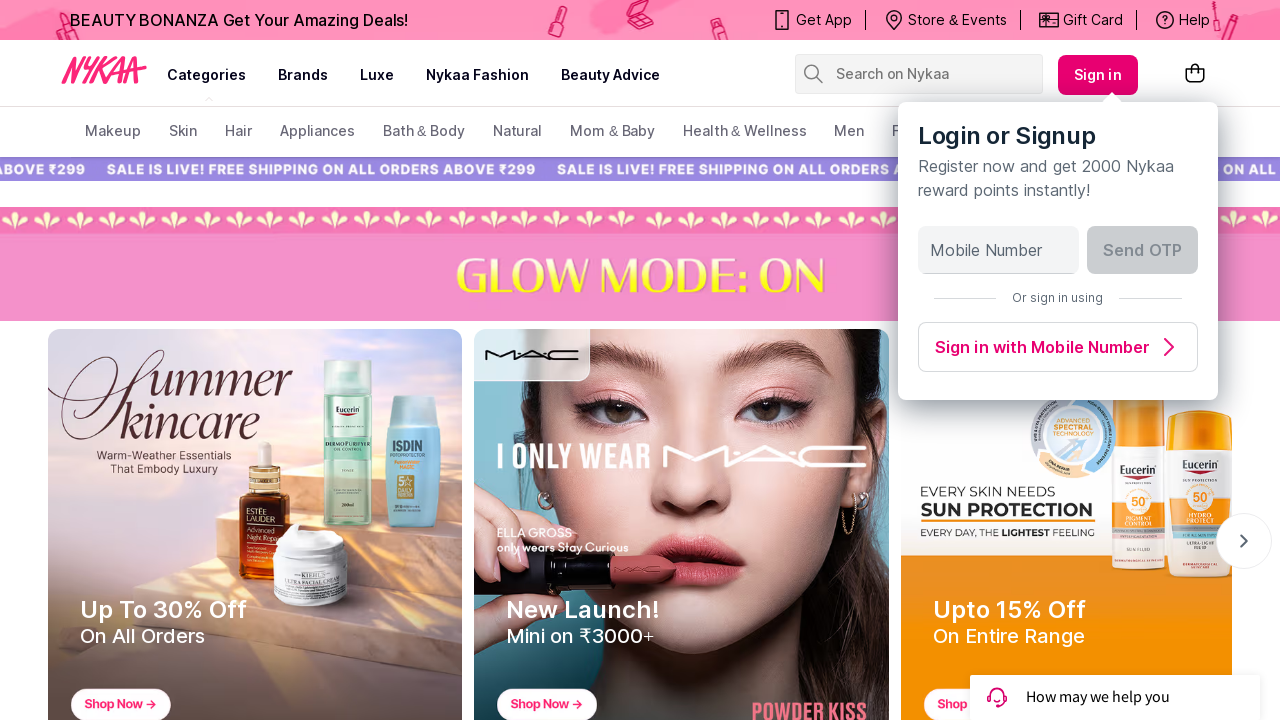

Retrieved current page URL
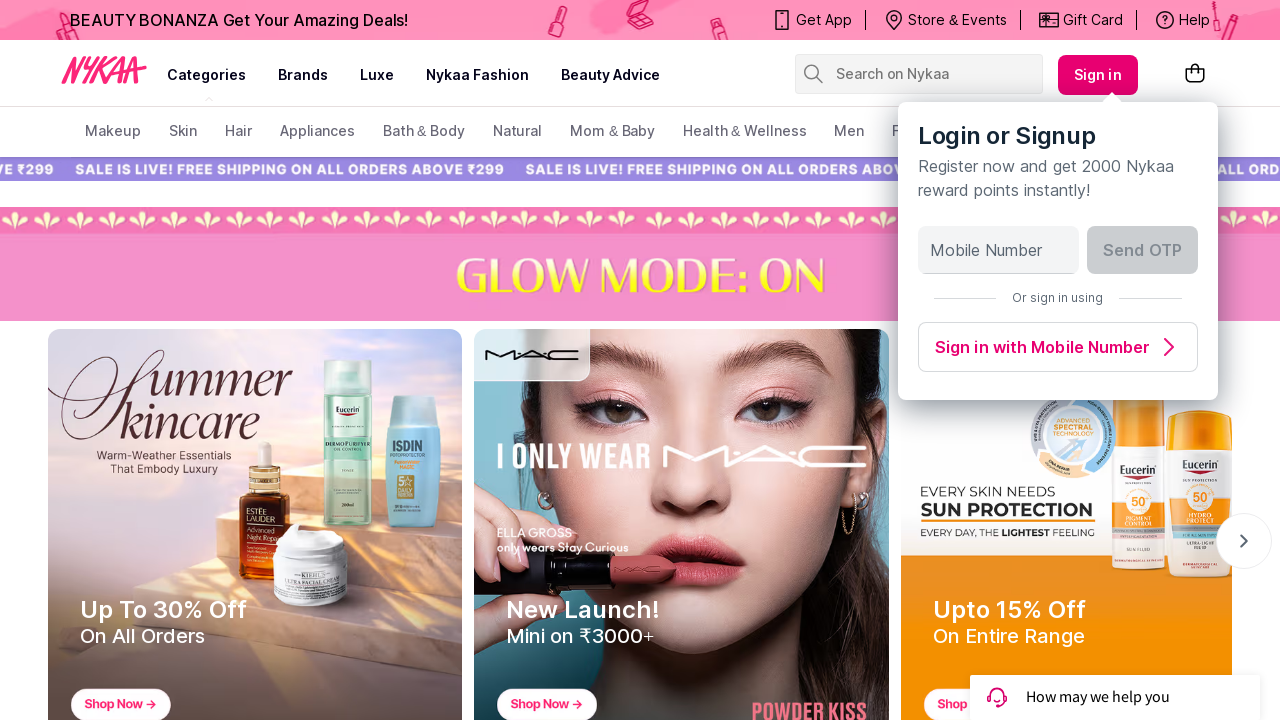

Retrieved page title
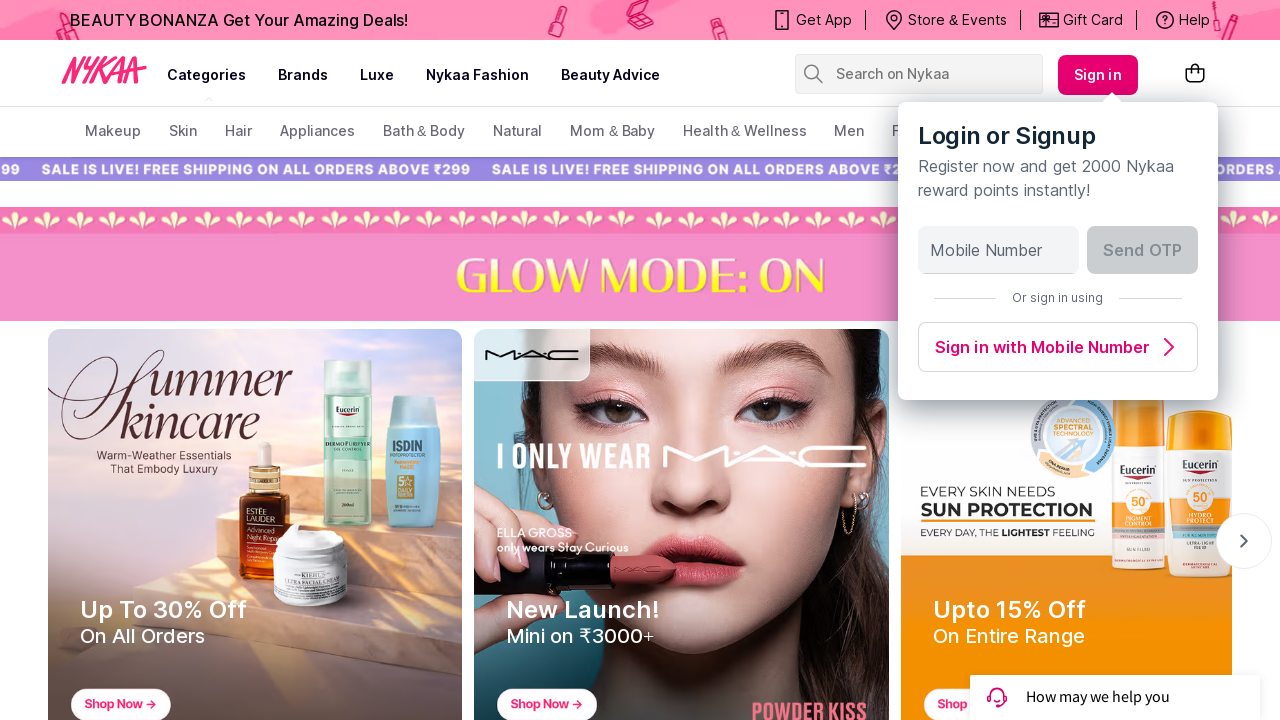

Verified that 'nykaa' is present in the current URL
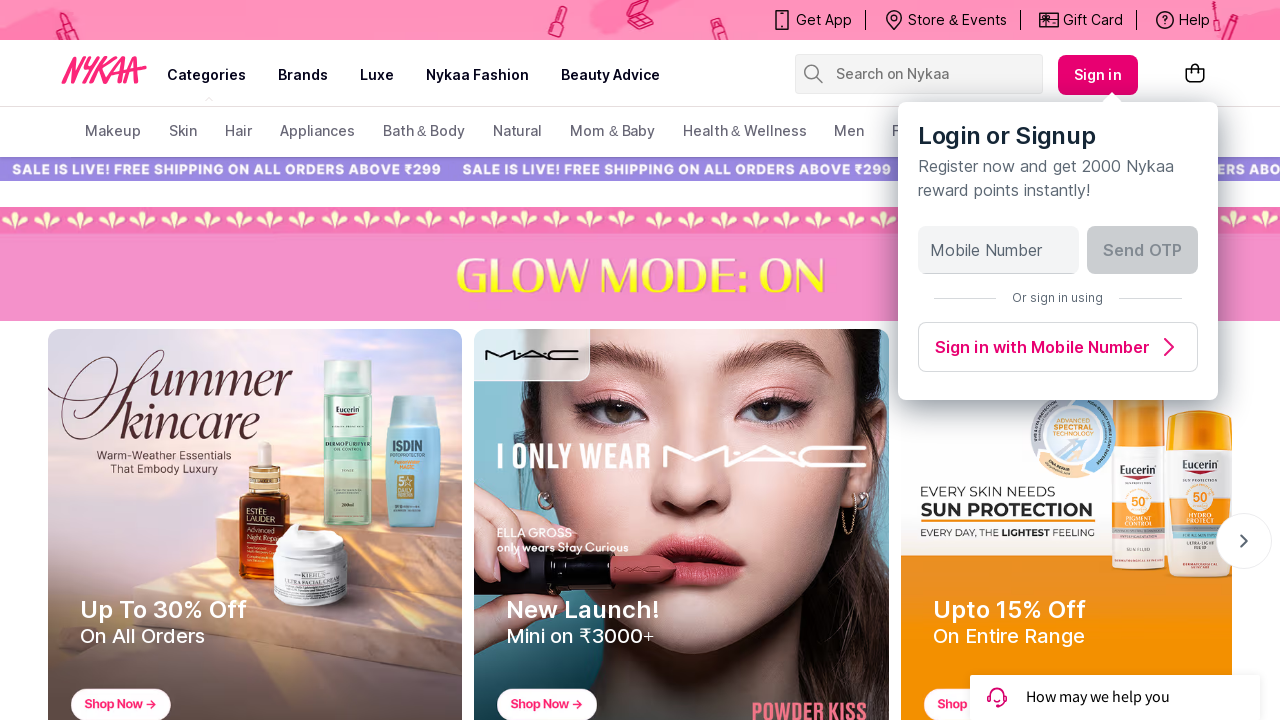

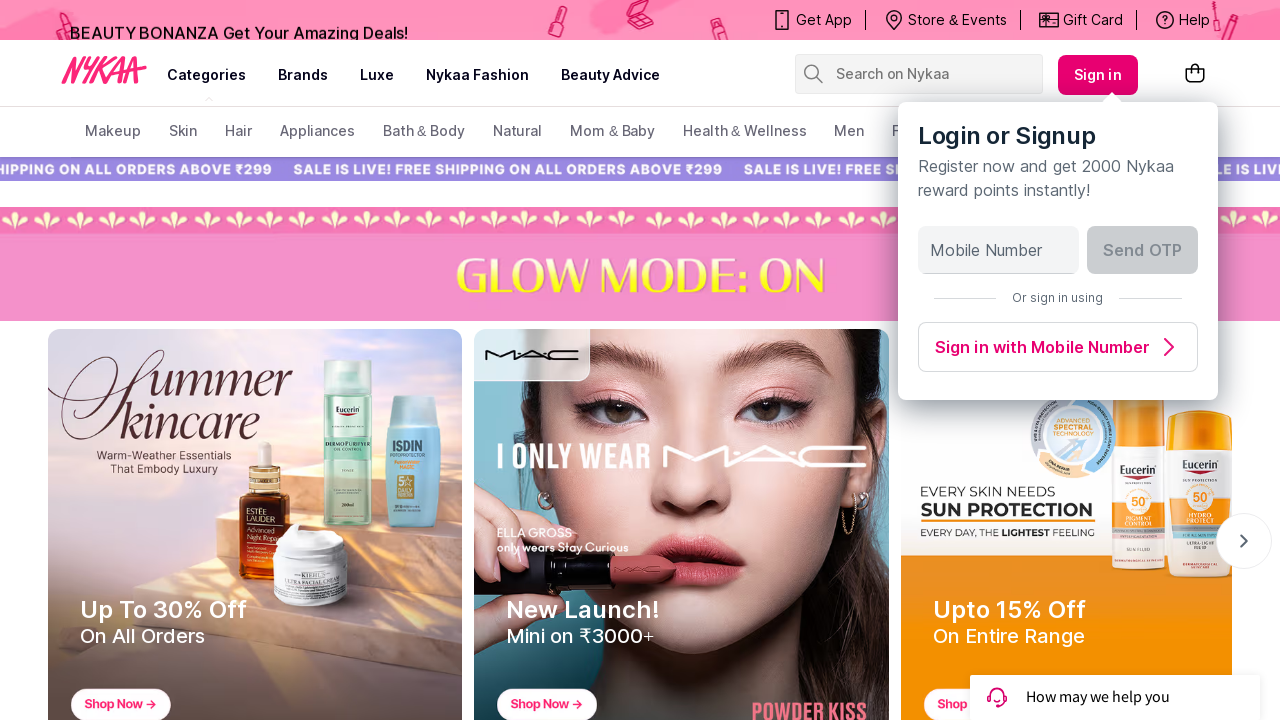